Tests drag and drop functionality by dragging an element into a droppable area and verifying the drop was successful

Starting URL: https://jqueryui.com/droppable/

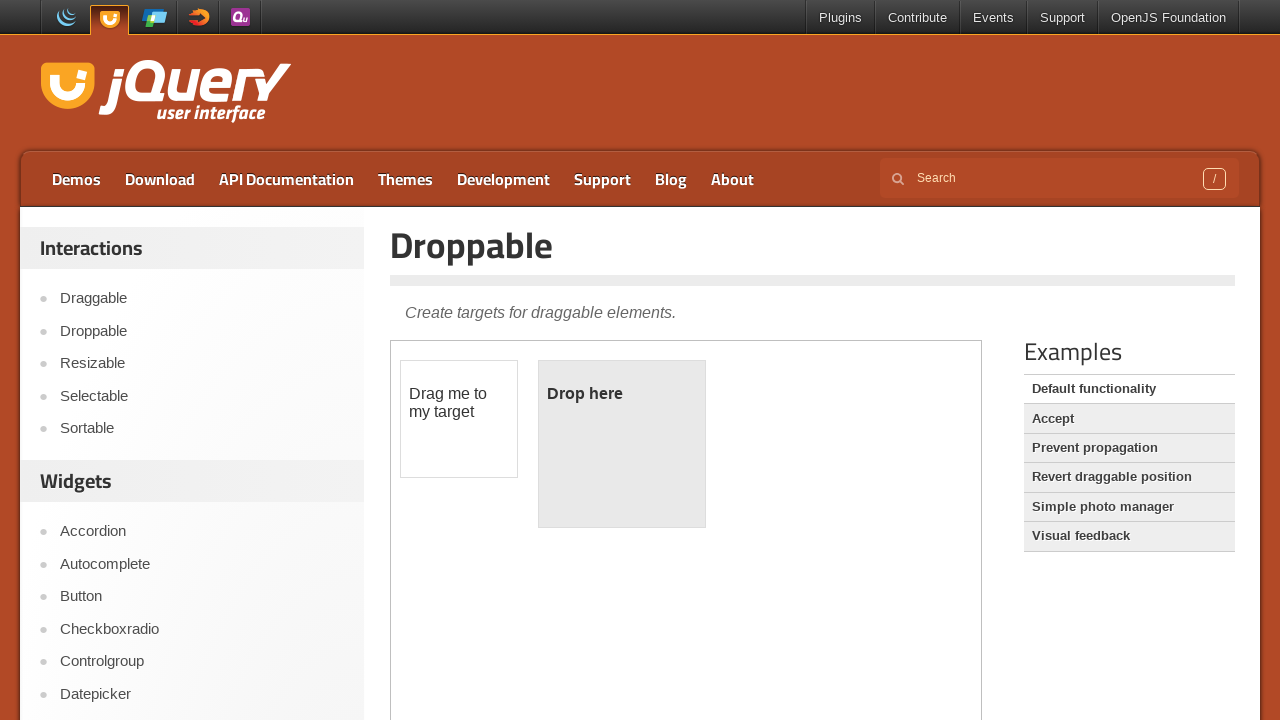

Waited for draggable element to load in iframe
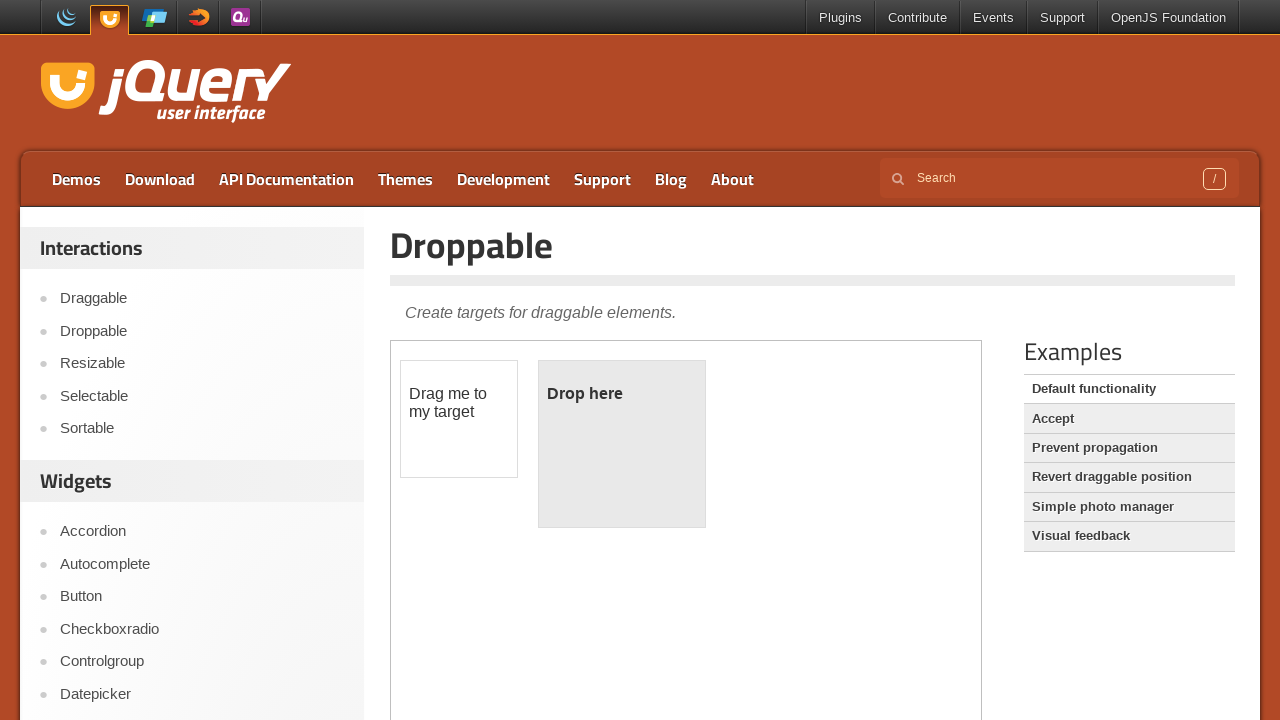

Selected the iframe containing the demo
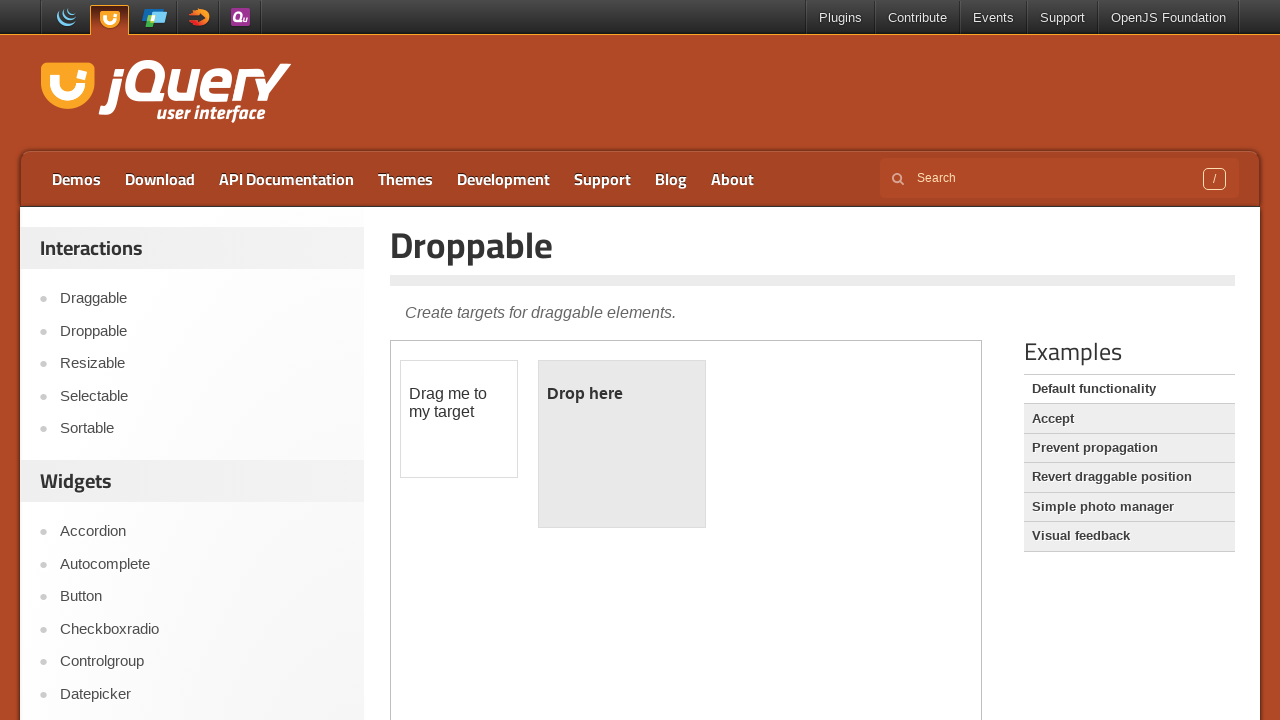

Located the draggable element
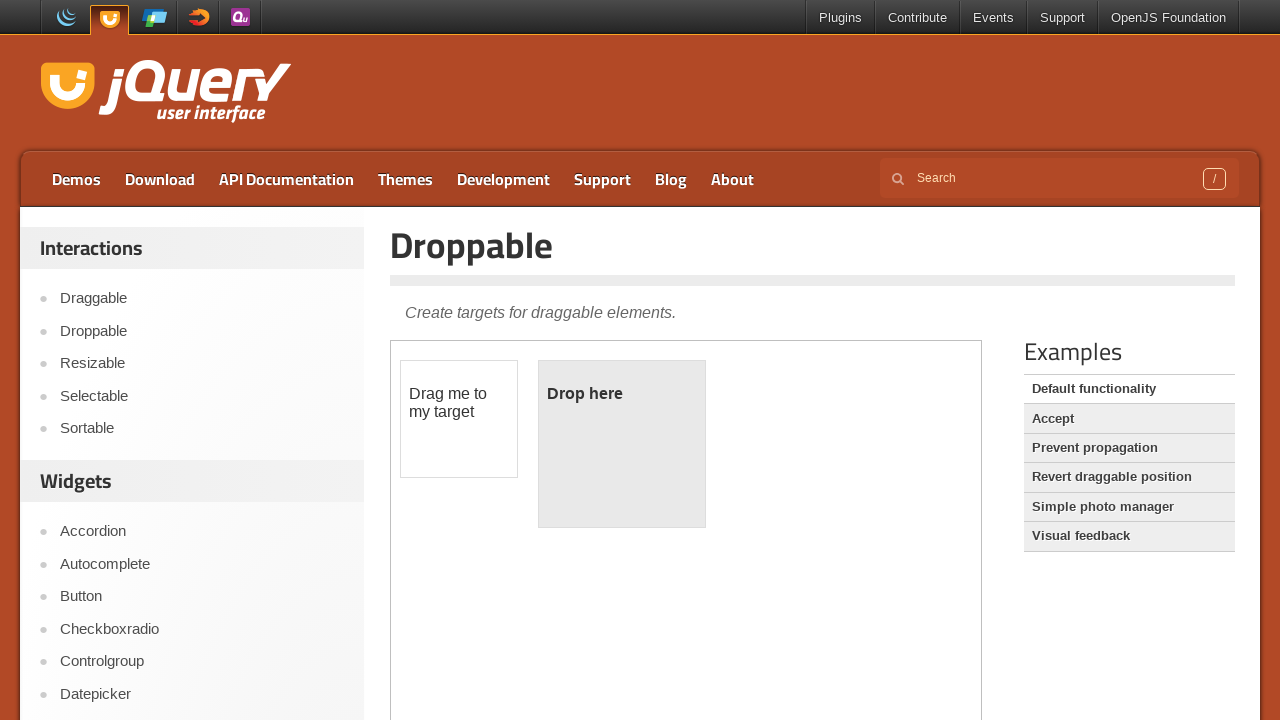

Located the droppable element
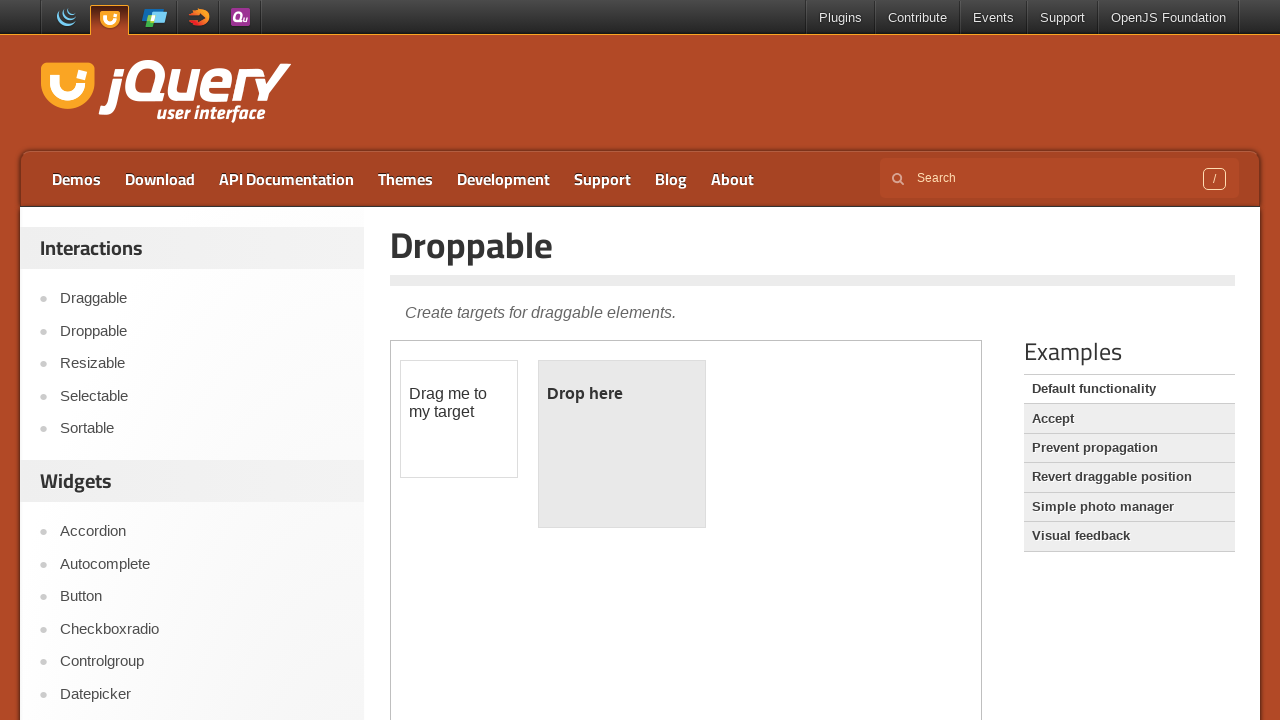

Dragged the draggable element to the droppable area at (622, 444)
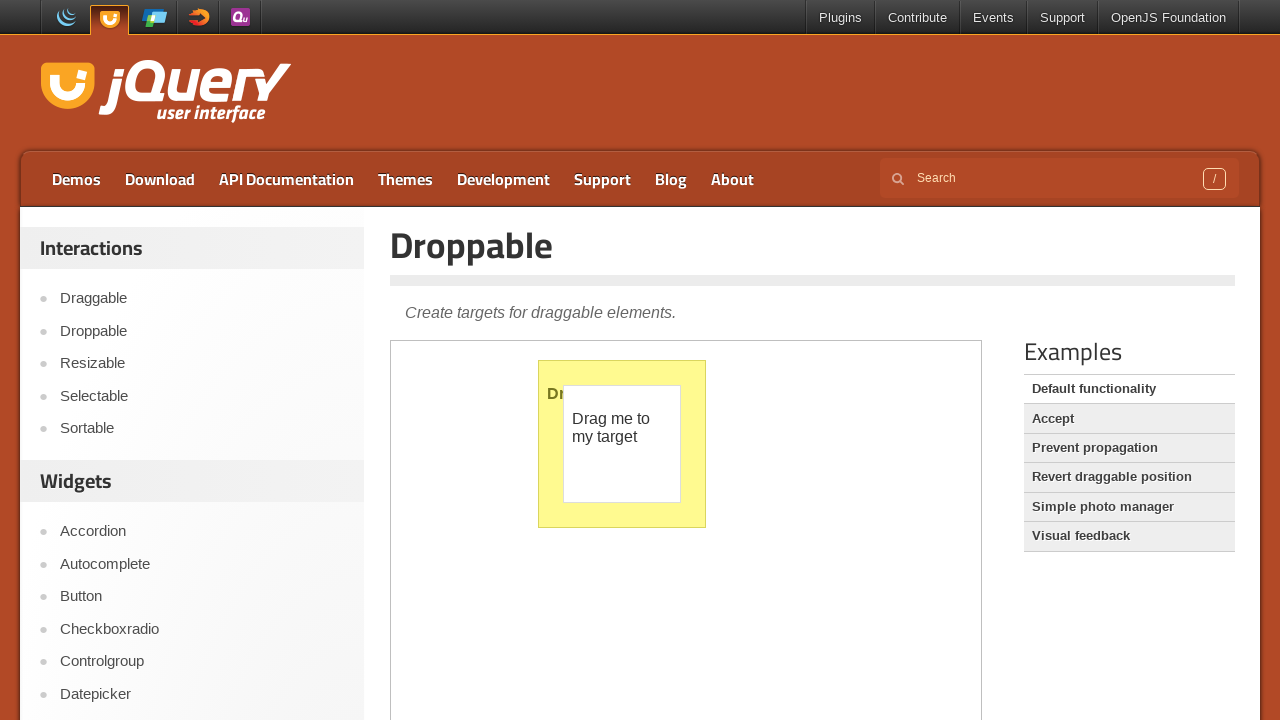

Verified that the droppable element contains 'Dropped' text
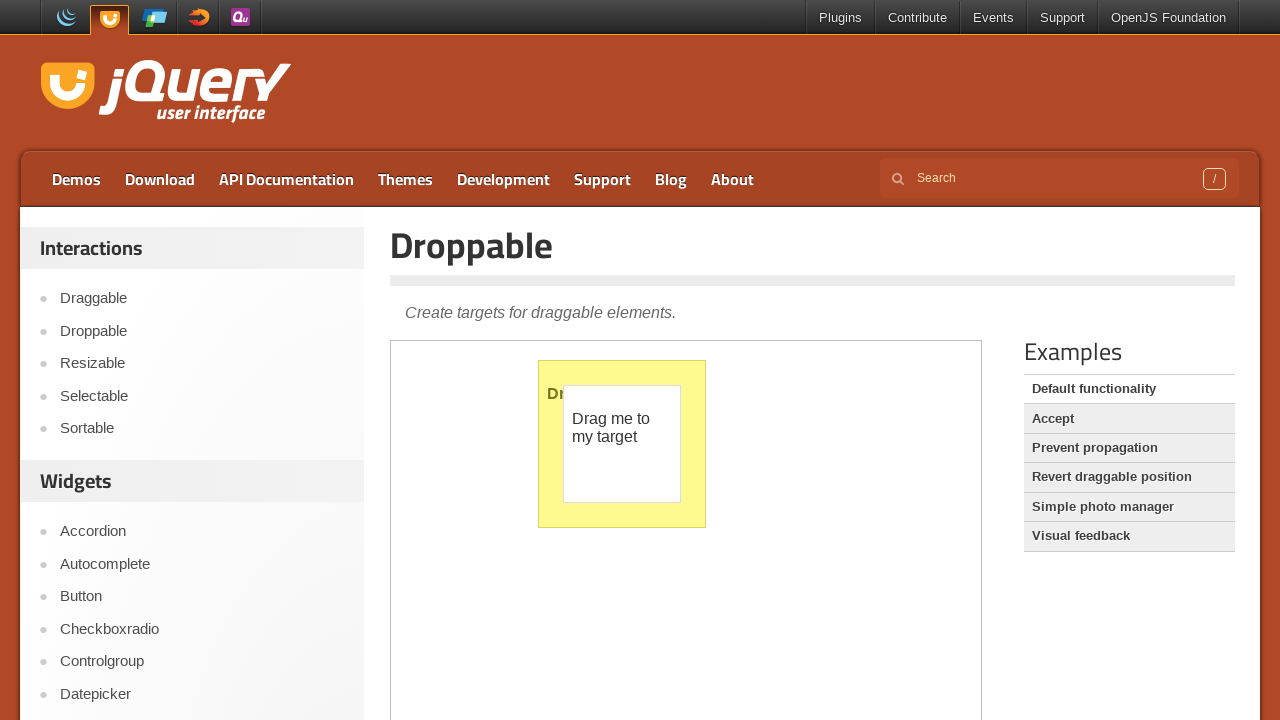

Retrieved droppable element text content: '
	Dropped!
'
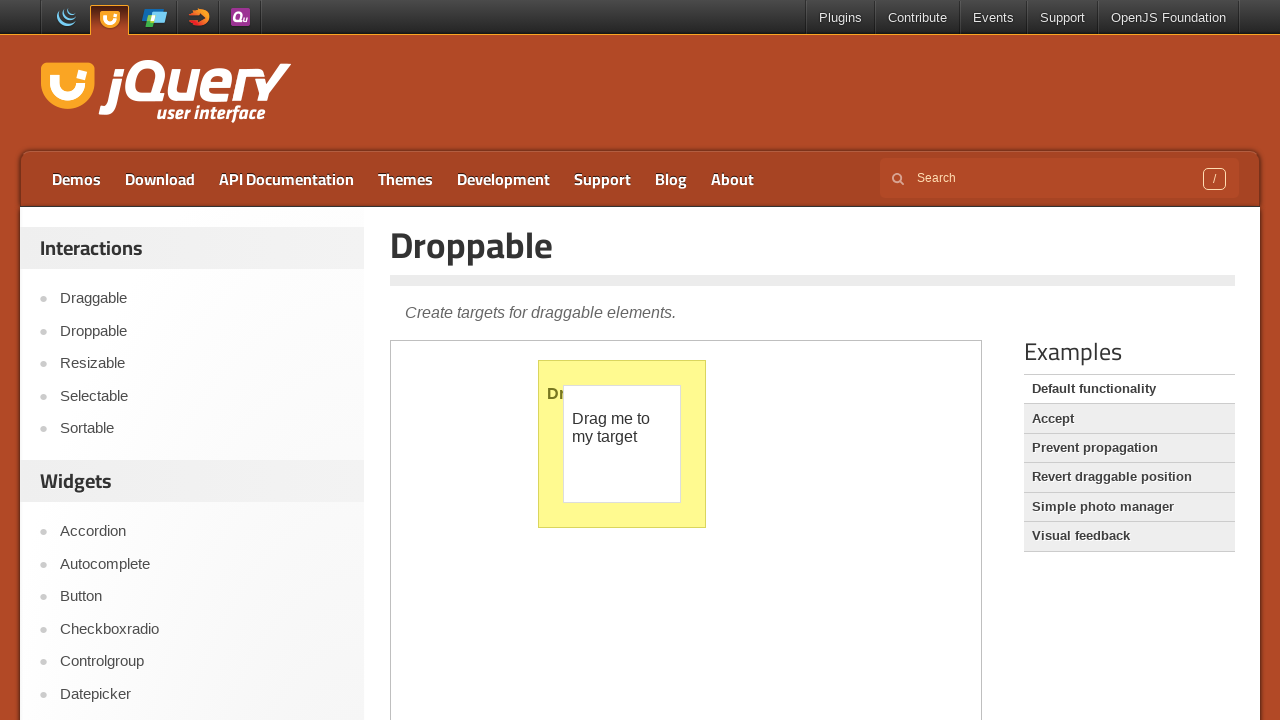

Printed droppable element text: 
	Dropped!

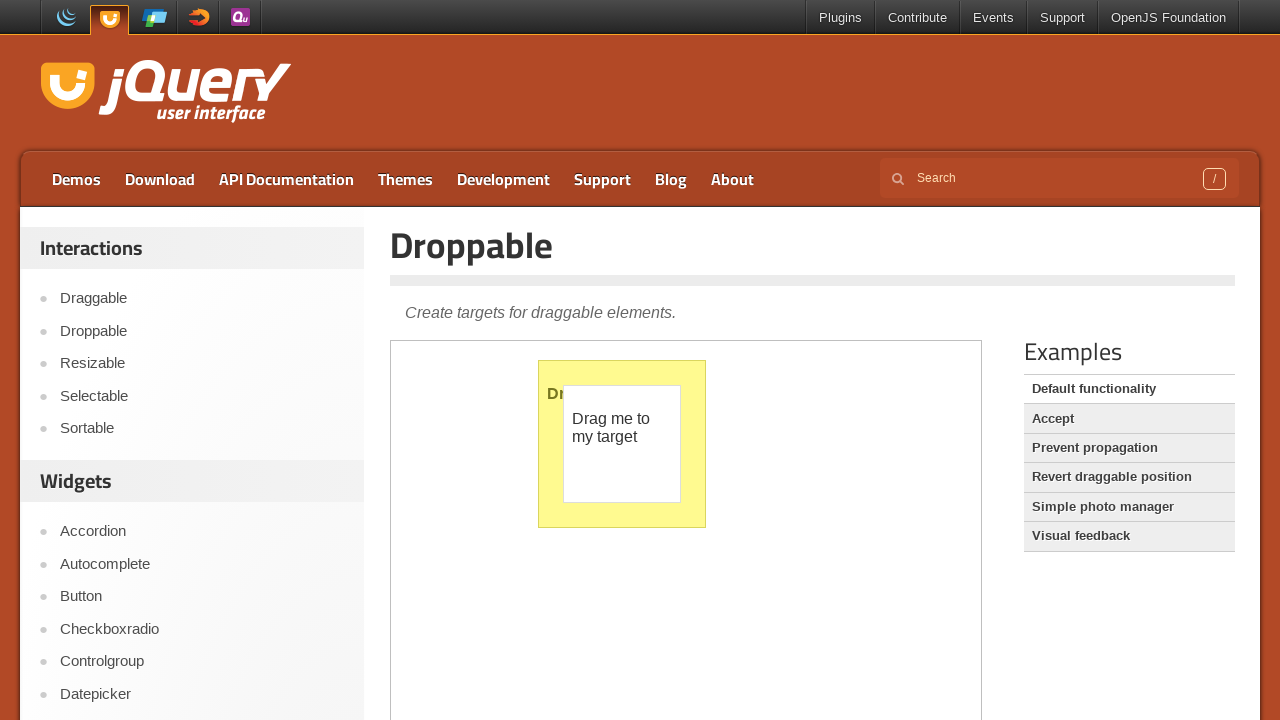

Test failed - droppable element text '
	Dropped!
' does not match expected 'Dropped!'
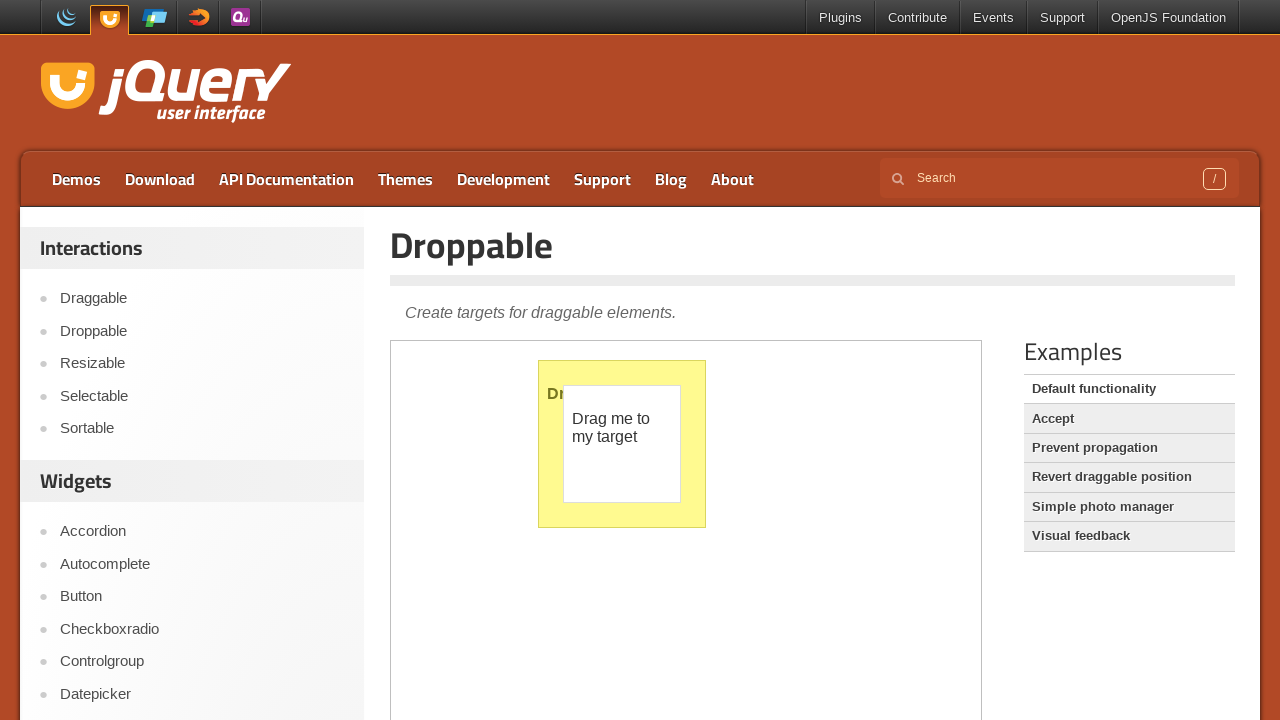

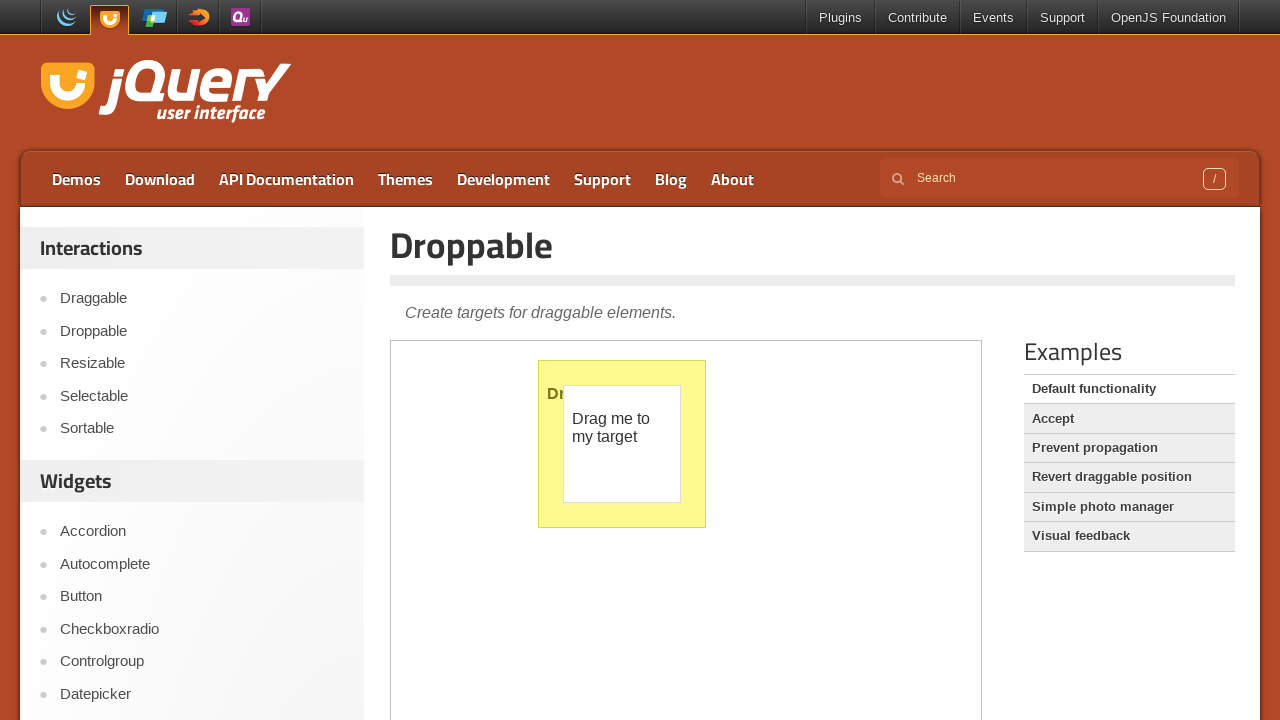